Navigates to the Alian Software homepage and verifies the page loads by checking the title is accessible.

Starting URL: https://aliansoftware.com/

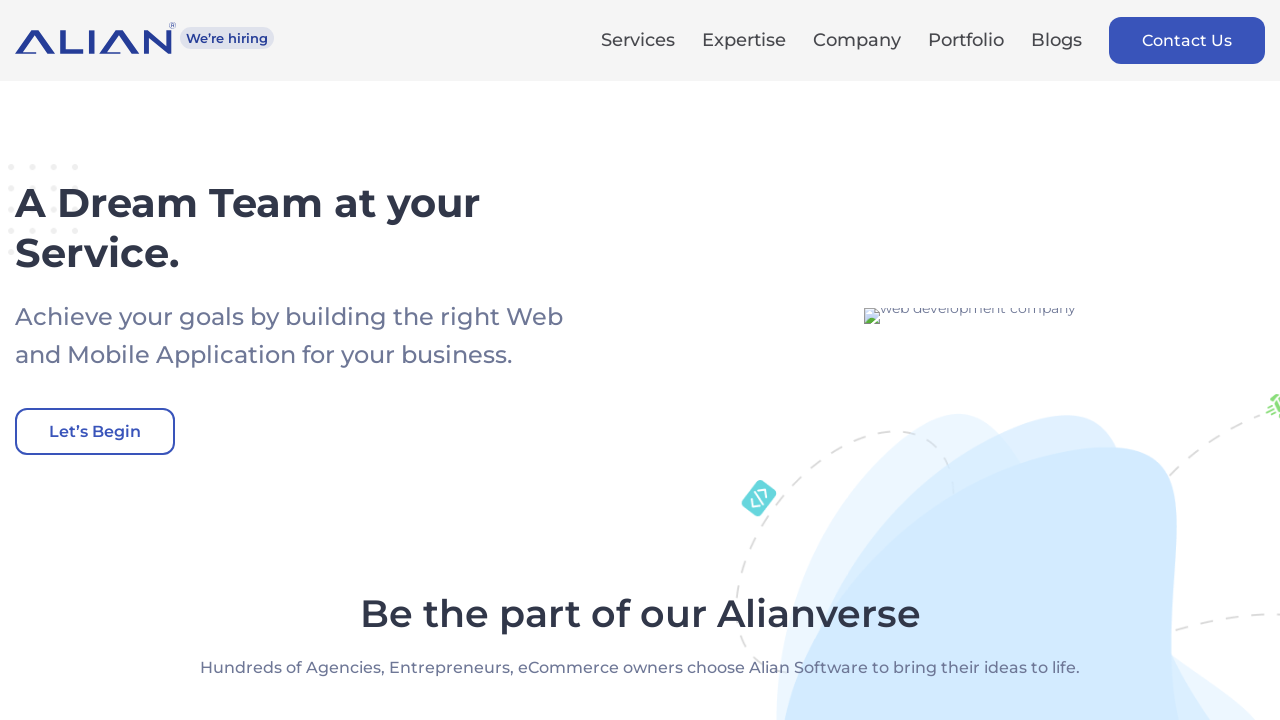

Navigated to Alian Software homepage
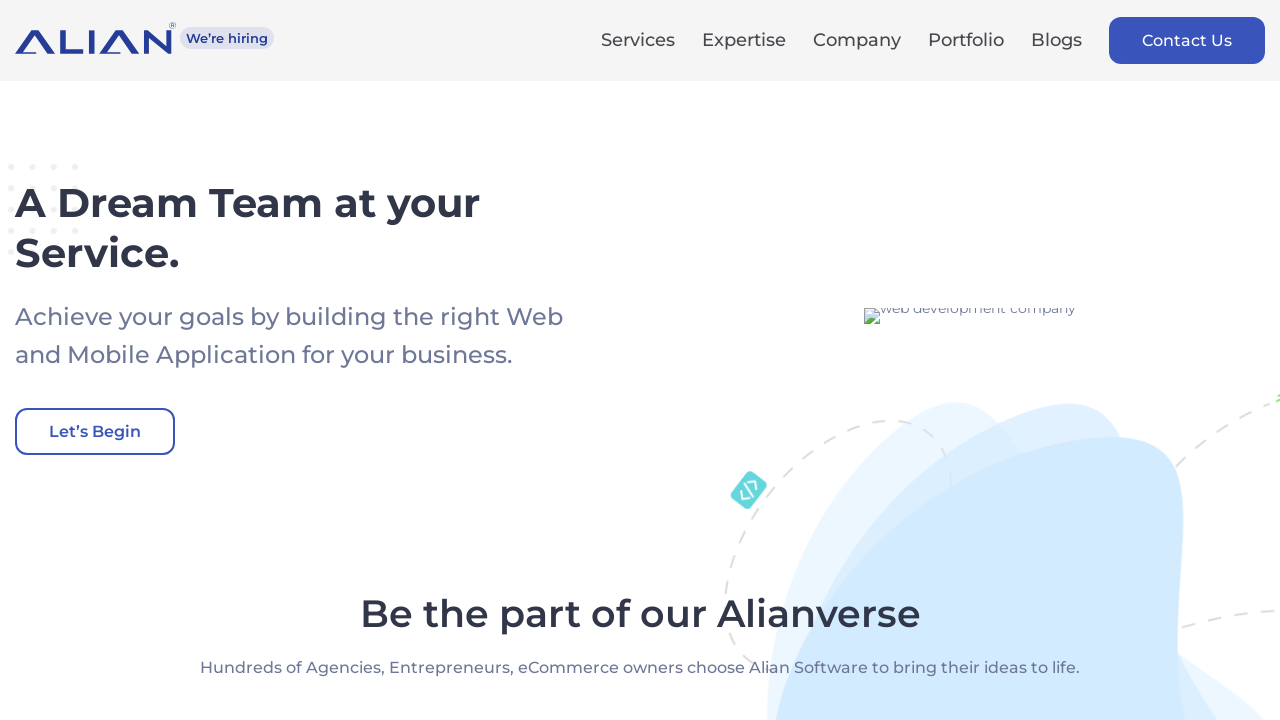

Page DOM content fully loaded
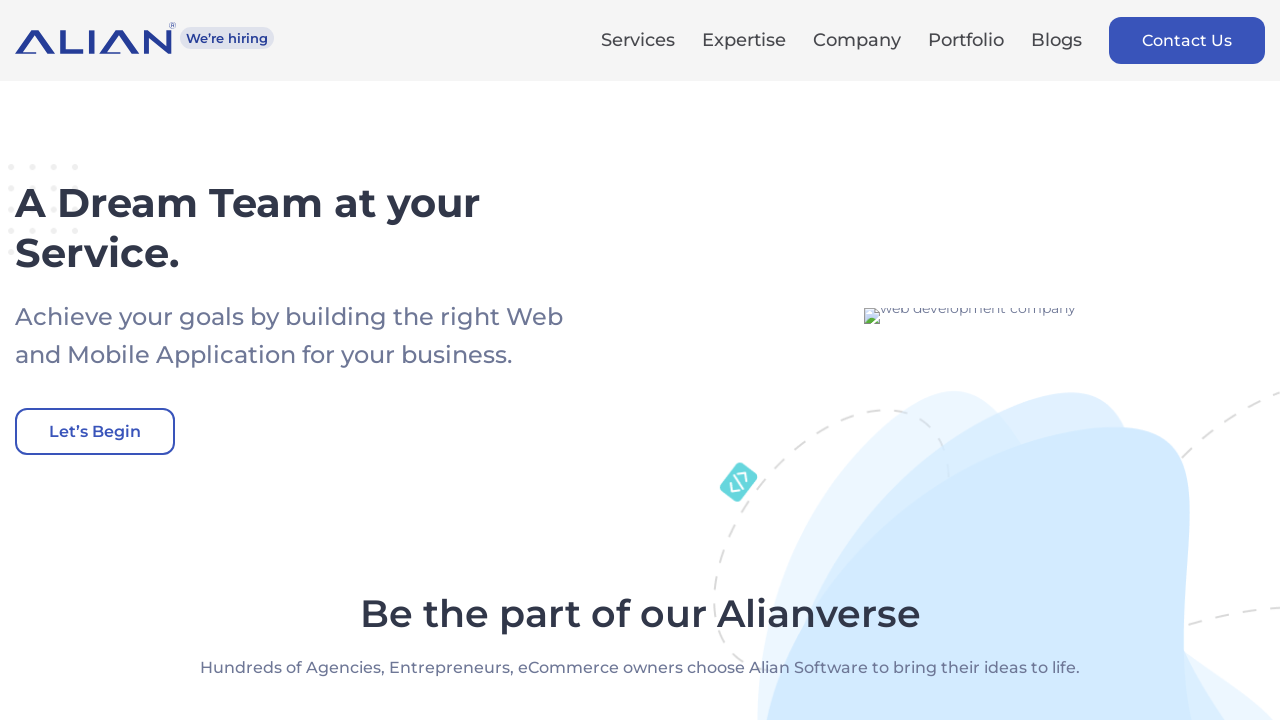

Retrieved page title: 'Web Development Company in USA - Alian Software'
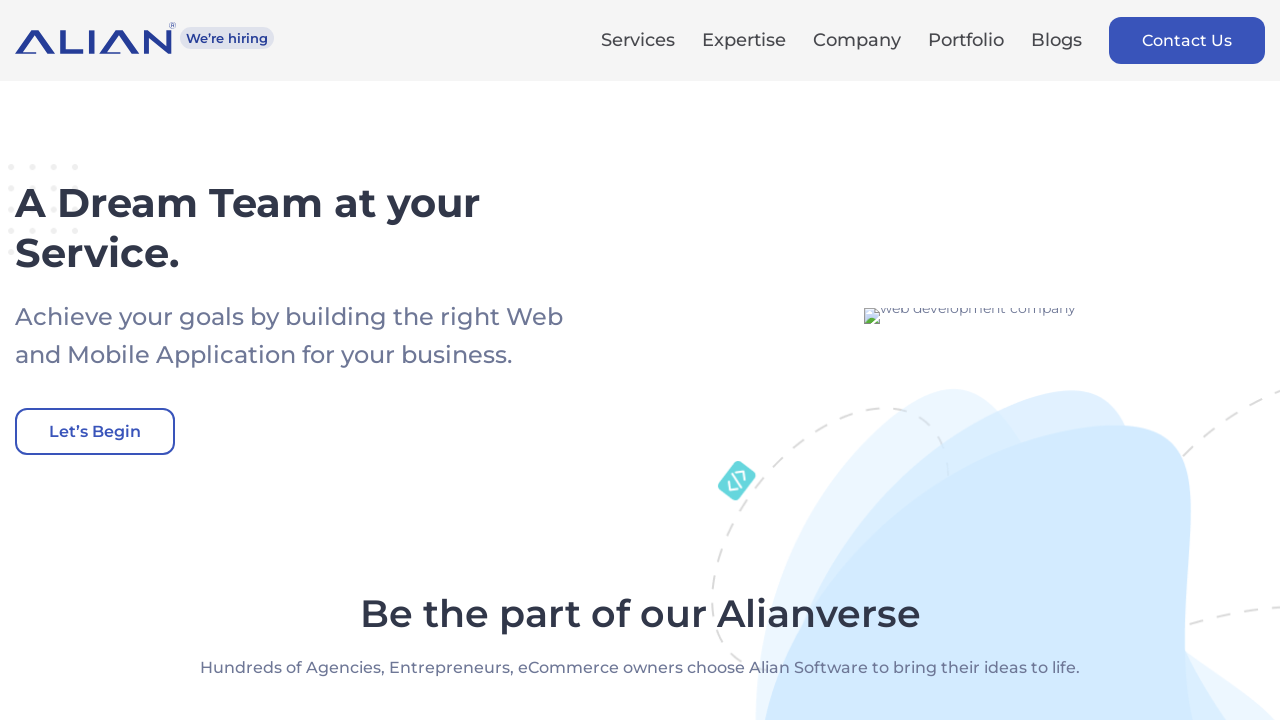

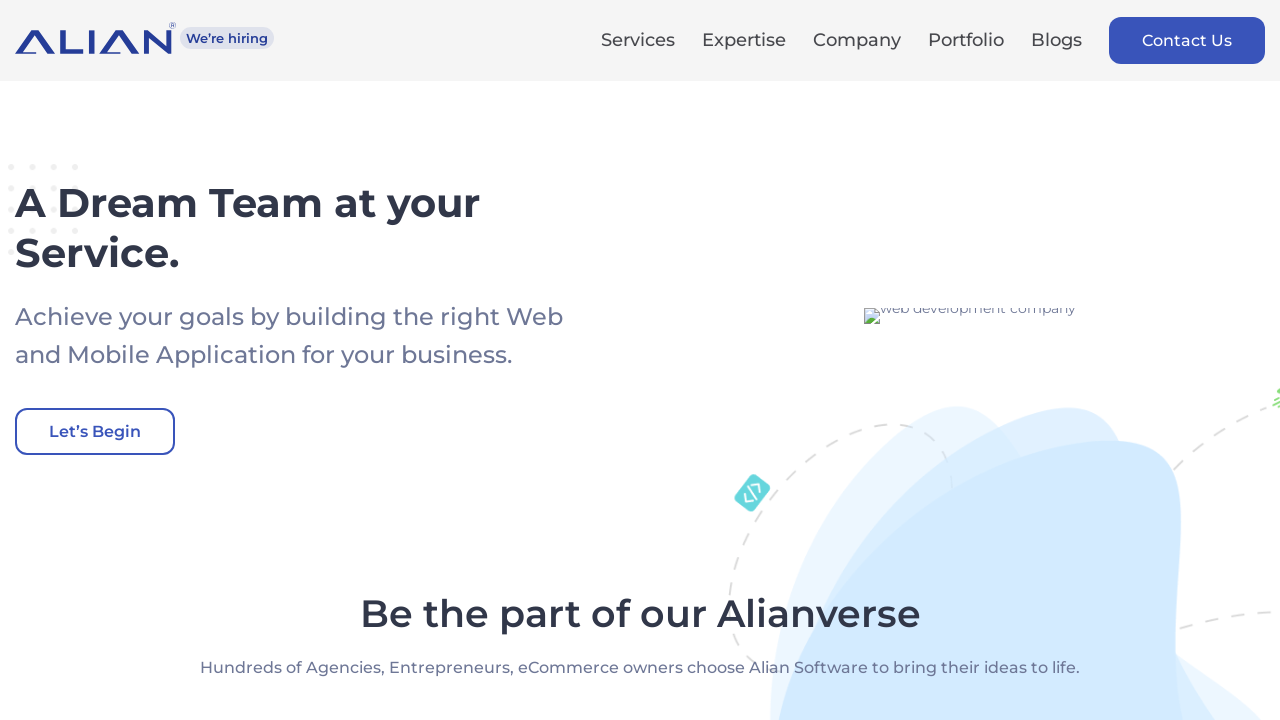